Tests double-clicking functionality by performing a double-click on a button and verifying the success message

Starting URL: https://demoqa.com/buttons

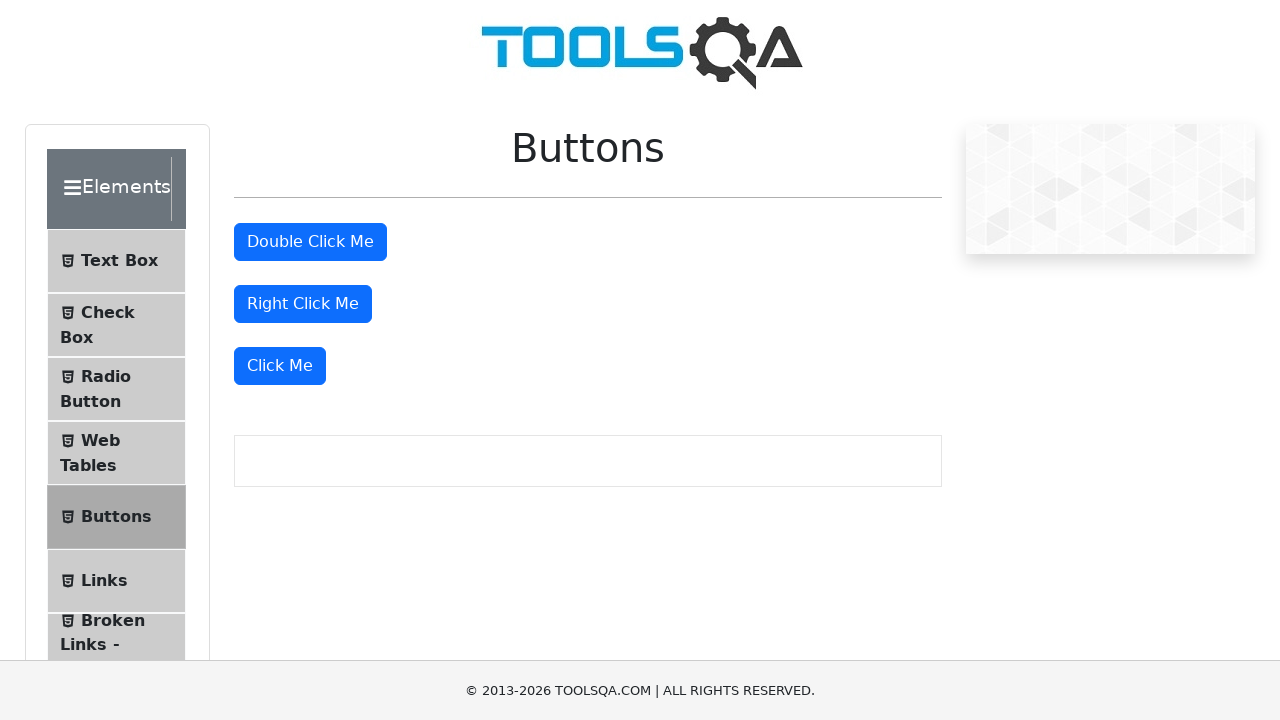

Double-clicked the 'Double Click Me' button at (310, 242) on #doubleClickBtn
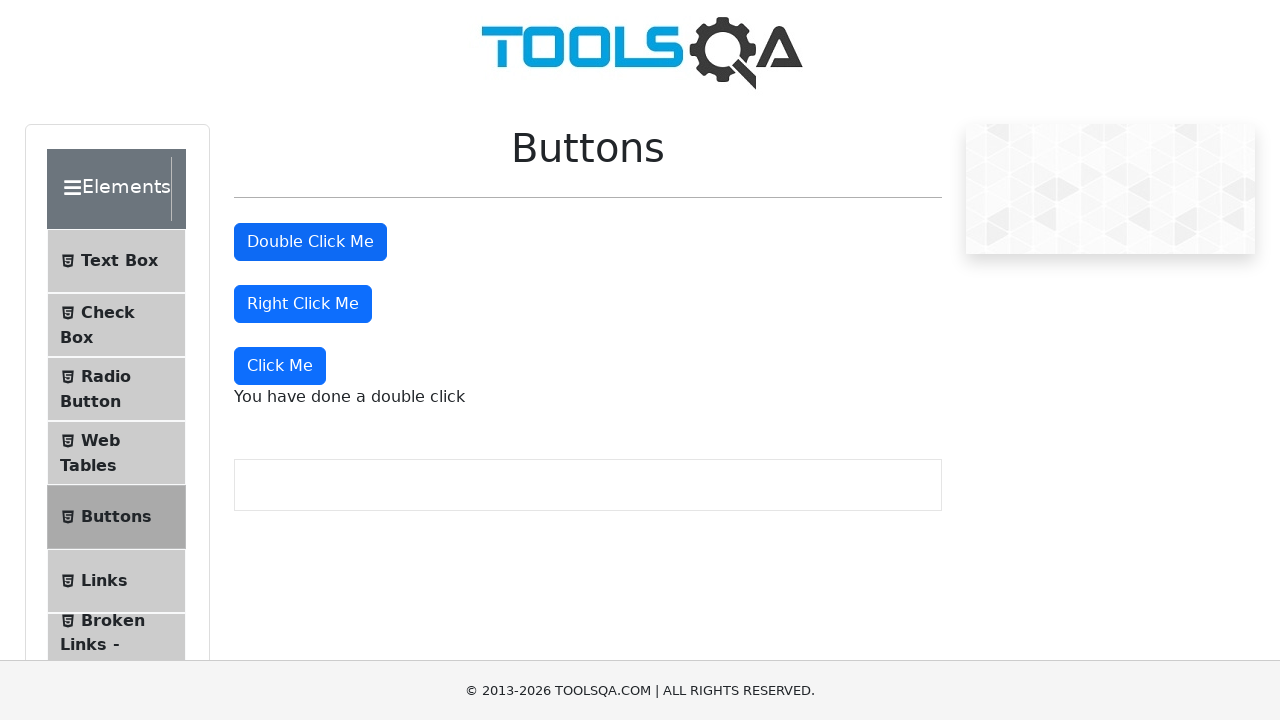

Double-click success message appeared
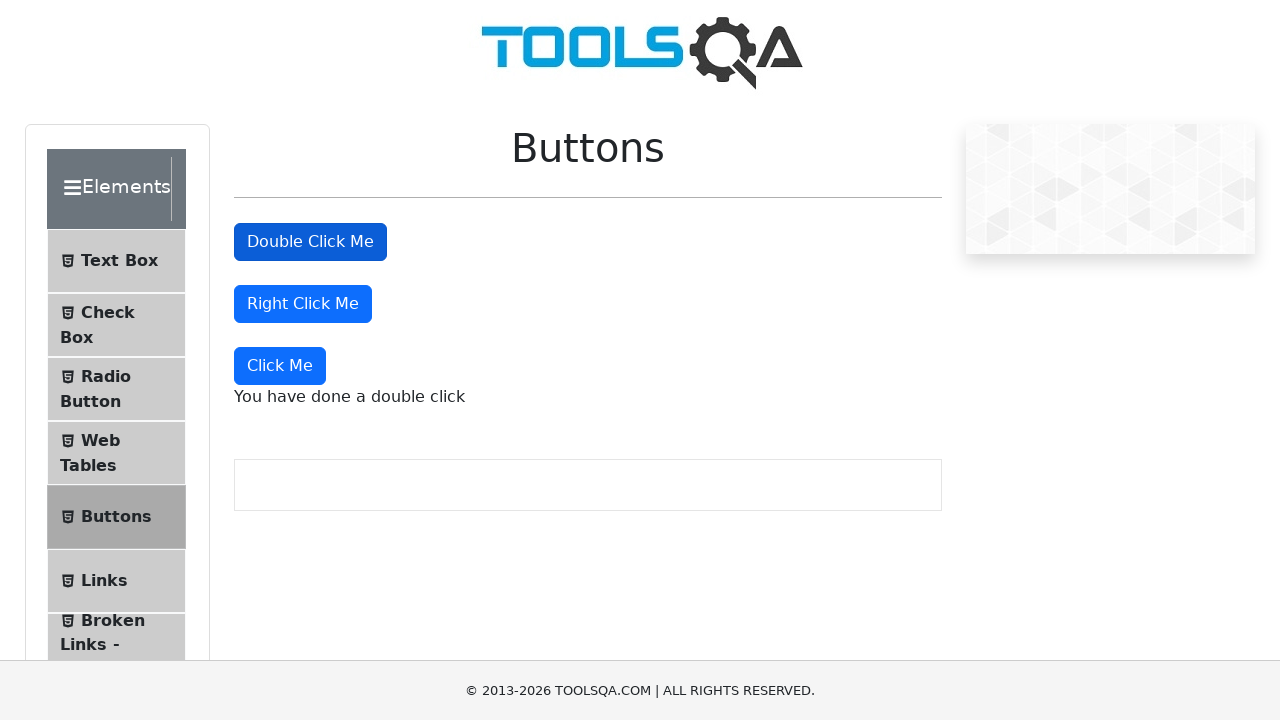

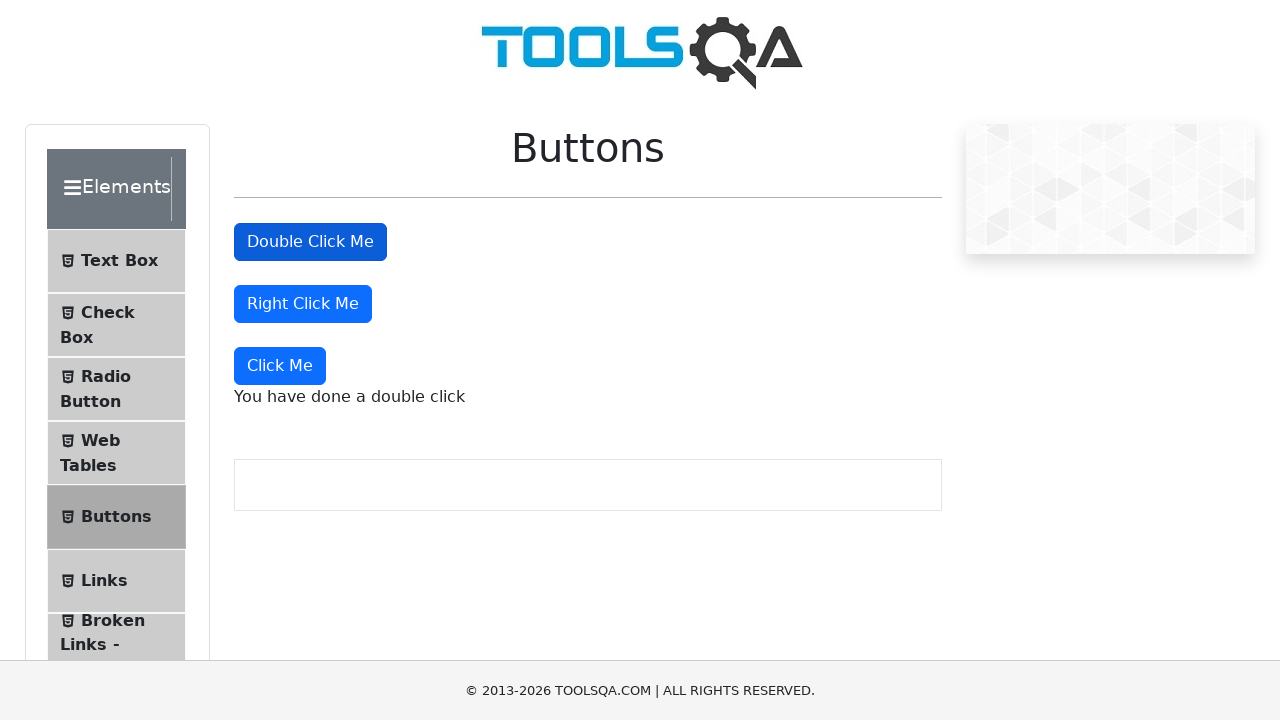